Navigates to the Axis Bank homepage and verifies the page loads by checking the title is present

Starting URL: https://www.axisbank.com/

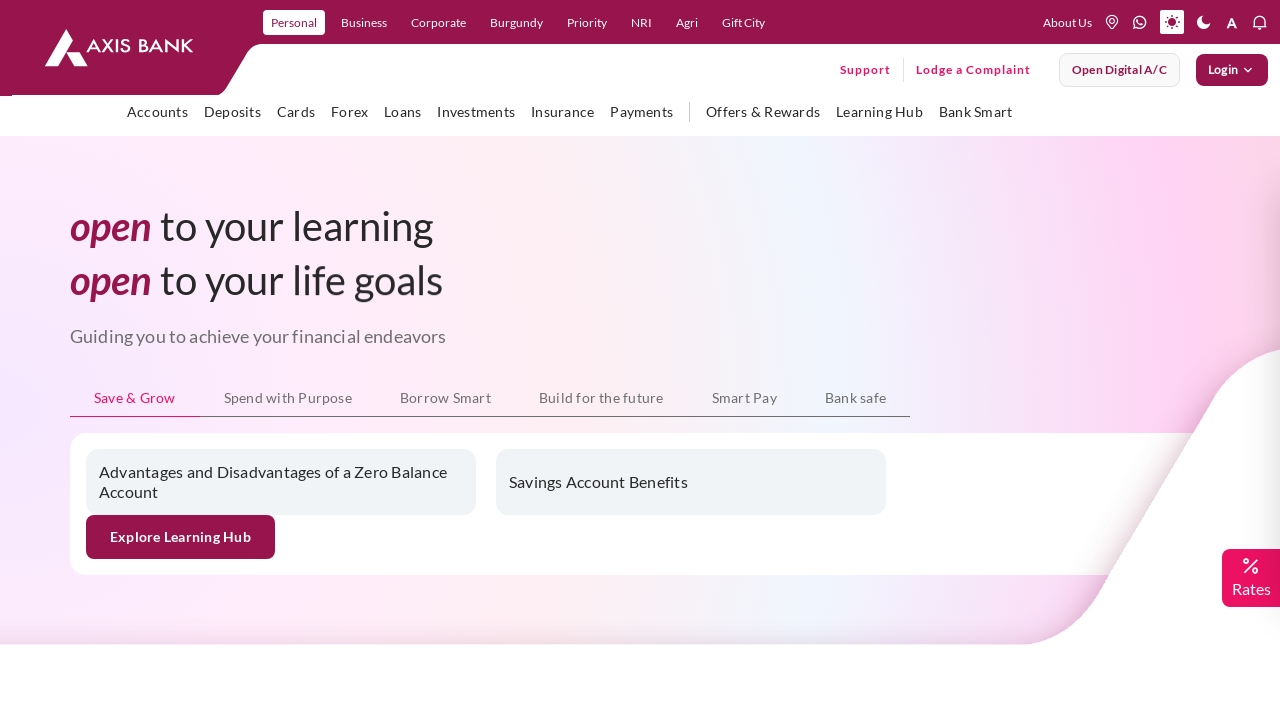

Waited for page to reach domcontentloaded state
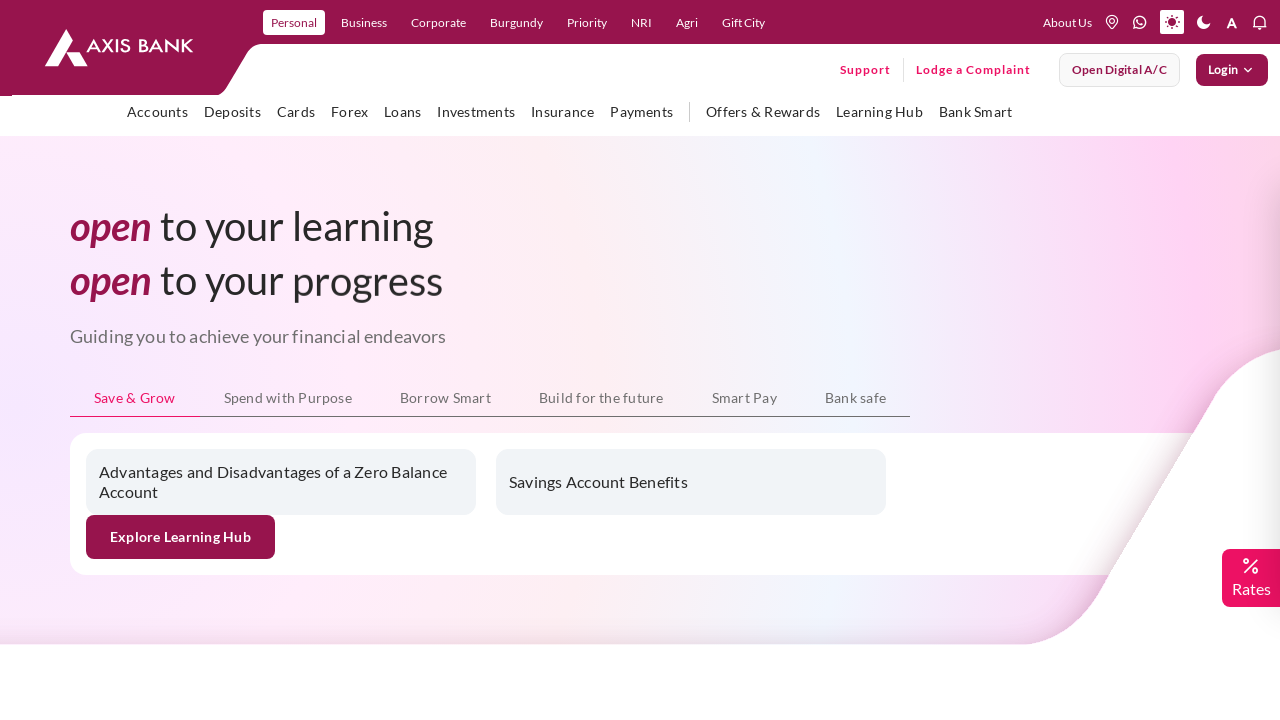

Verified body element is present on Axis Bank homepage
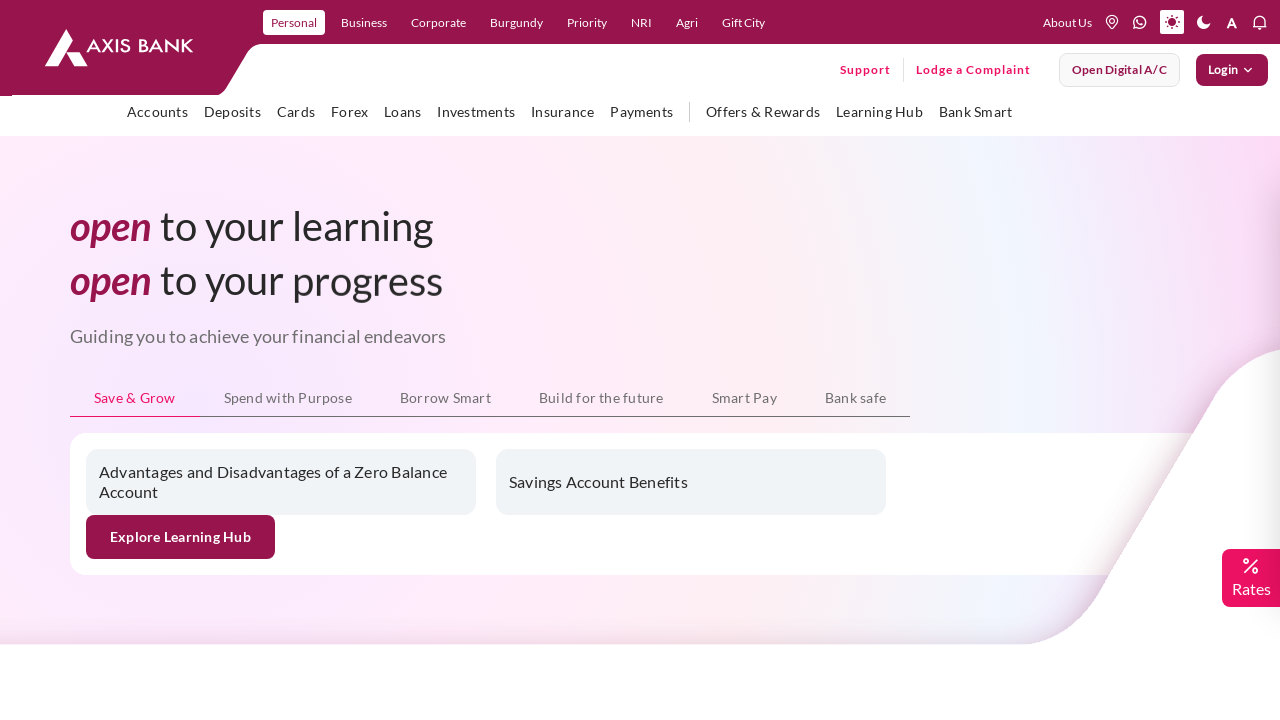

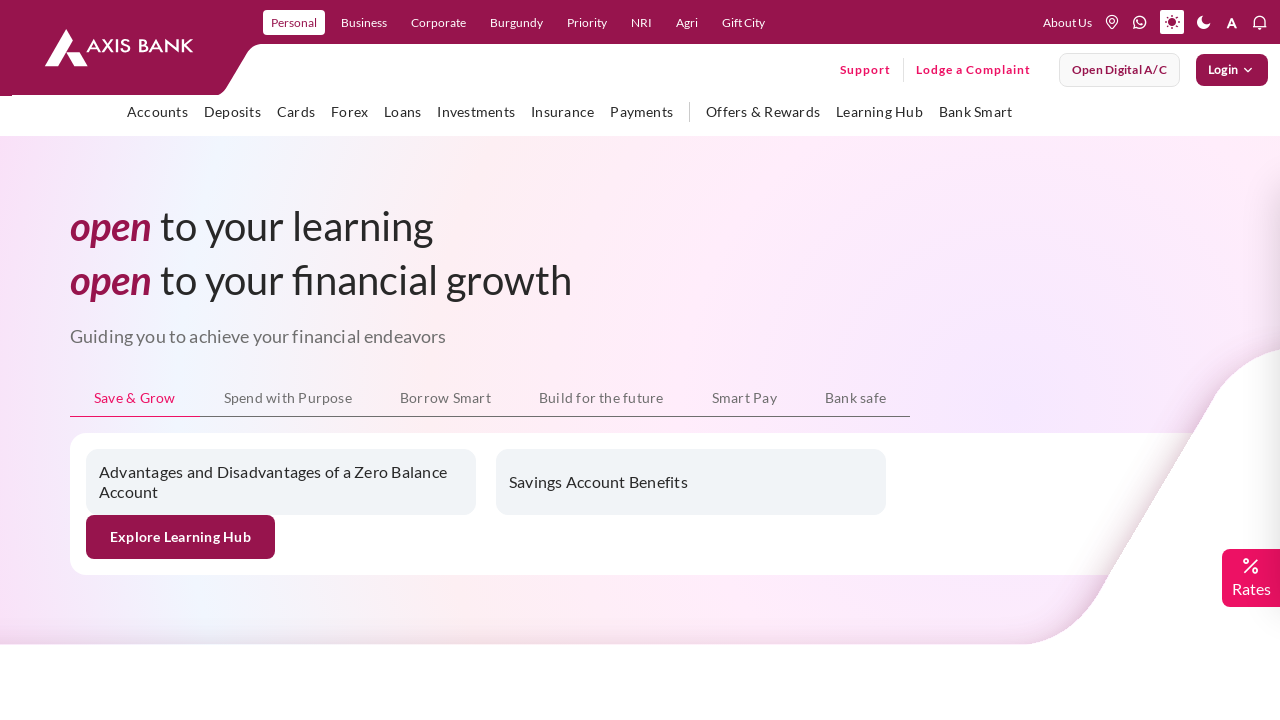